Tests the e-commerce site's product Quick View feature by hovering over a product image in the New Arrivals section, revealing and clicking the Quick View button, and verifying the product detail page loads correctly.

Starting URL: https://loving-hermann-e2094b.netlify.app/

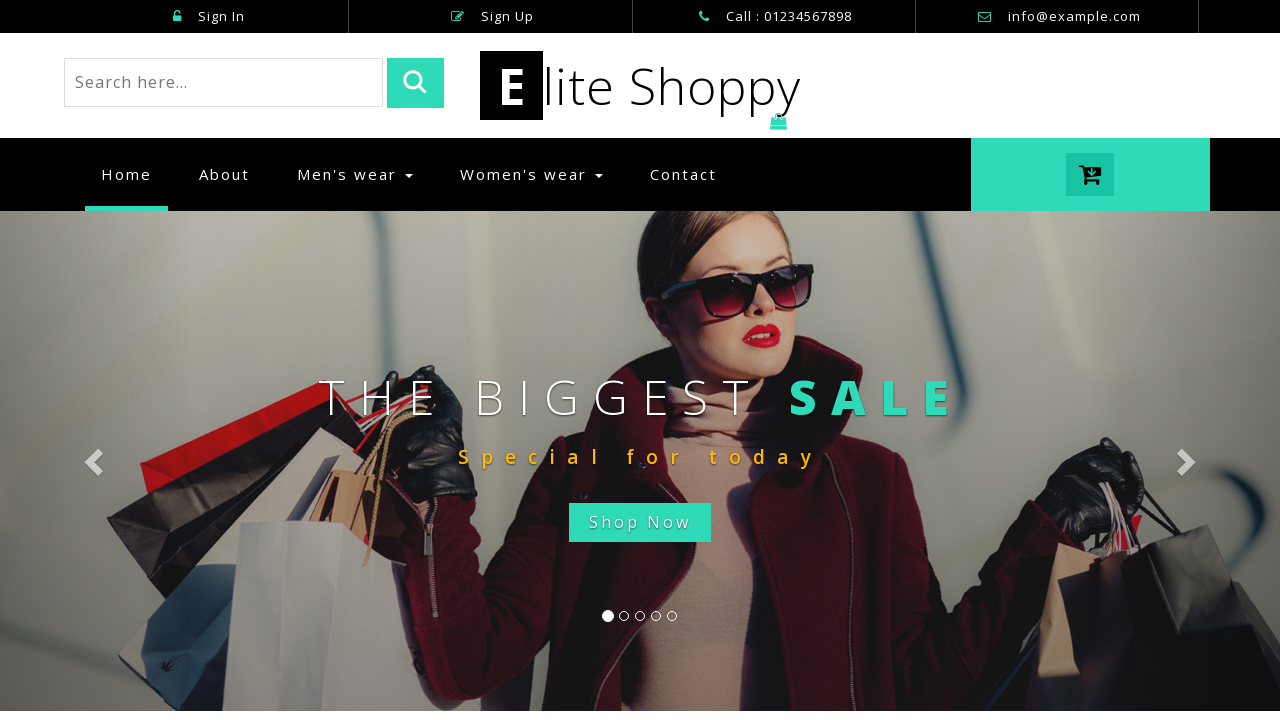

New Arrivals section is visible
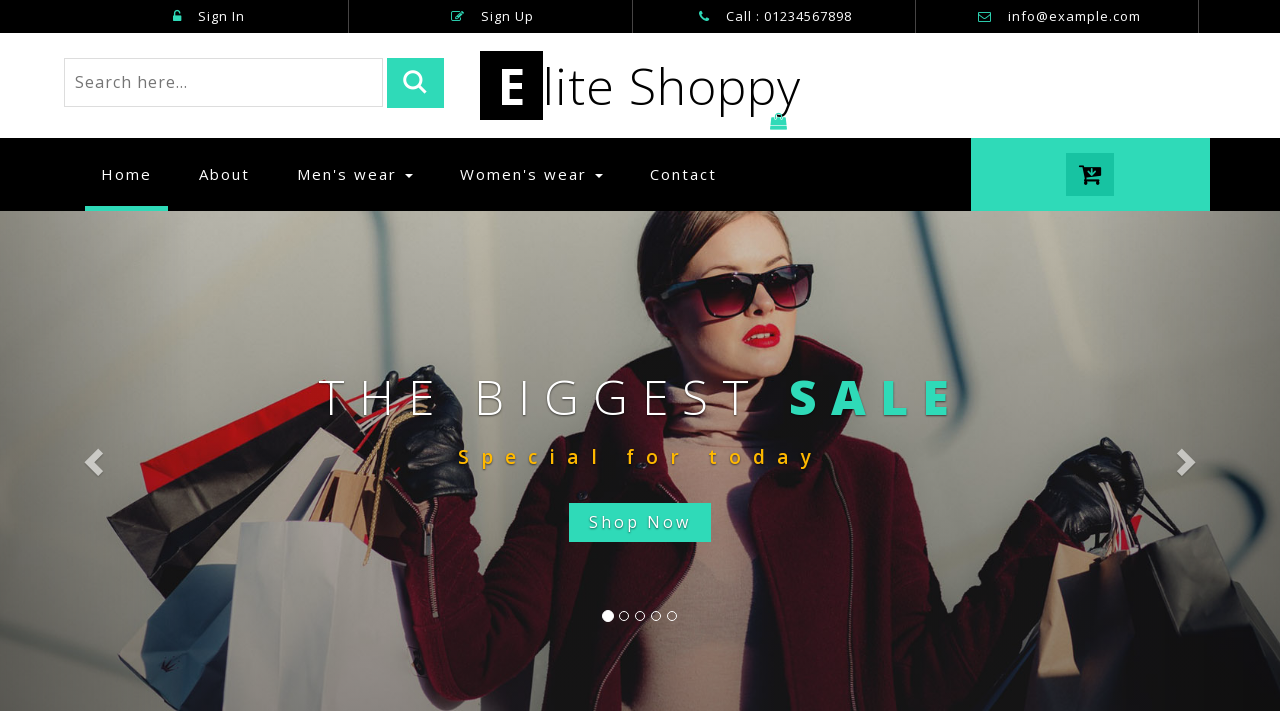

Hovered over first product in New Arrivals section at (212, 361) on .men-thumb-item >> nth=0
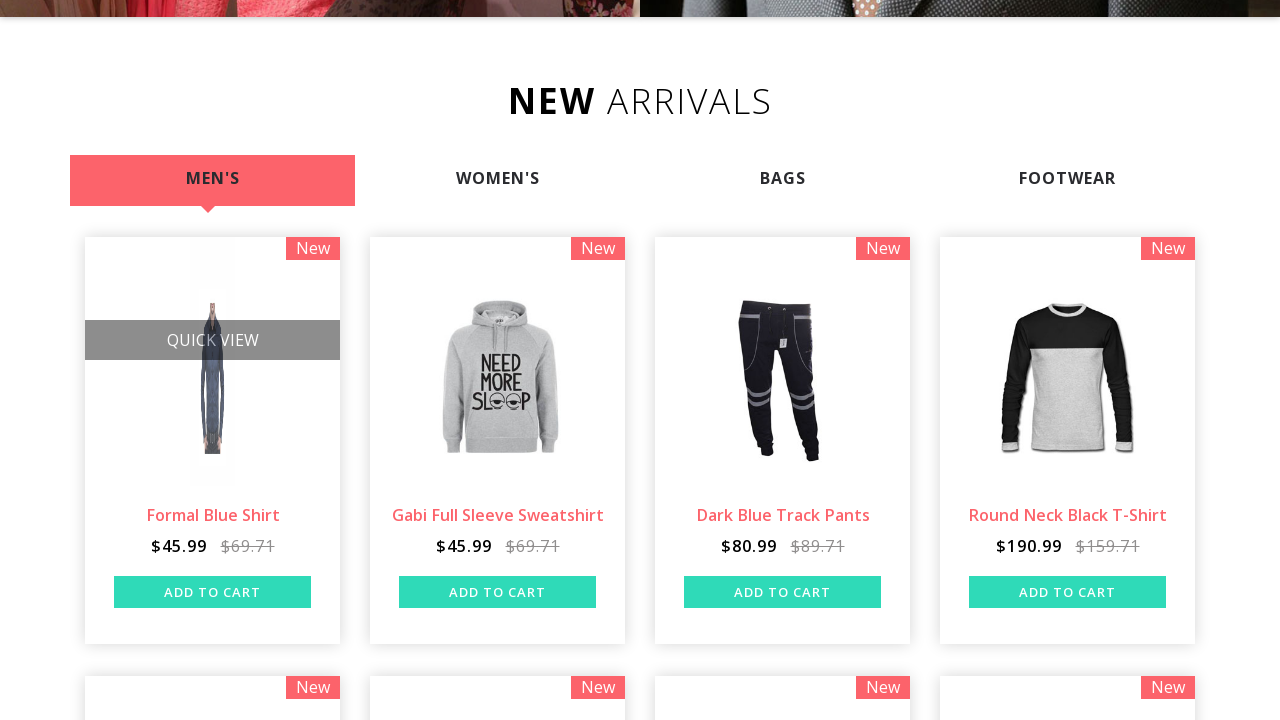

Quick View button appeared on product hover
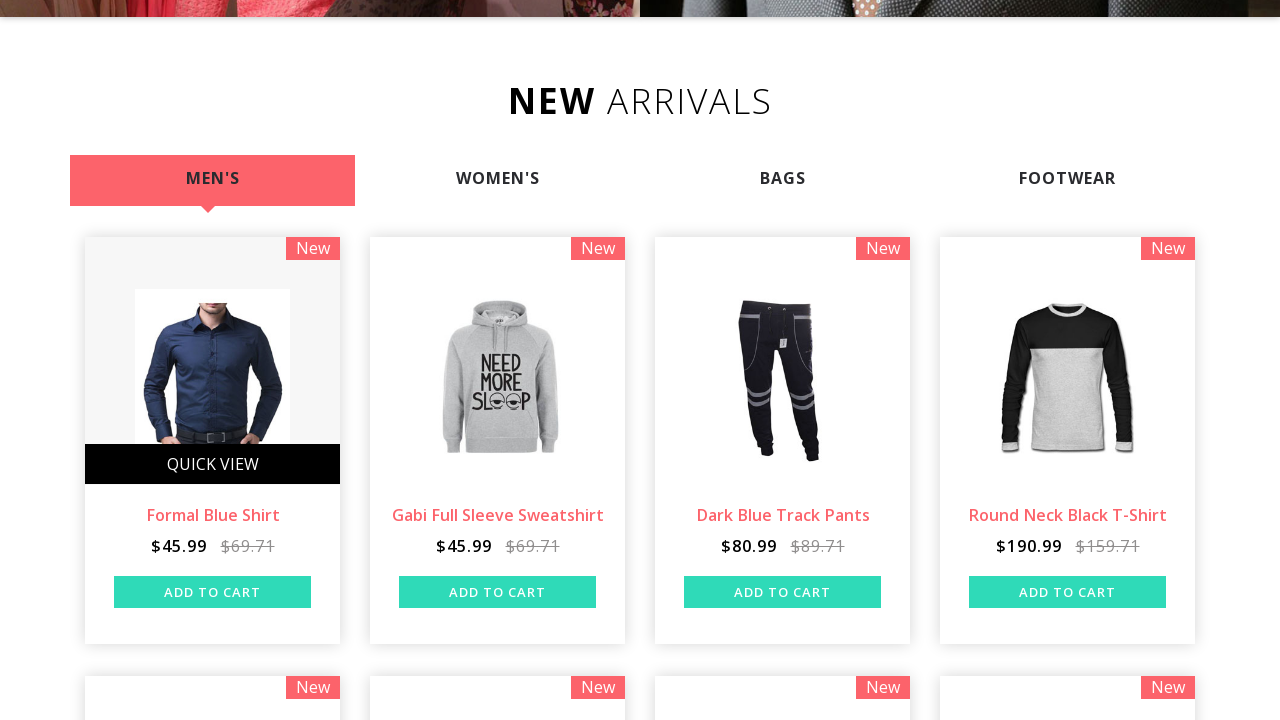

Clicked Quick View button at (212, 464) on .link-product-add-cart
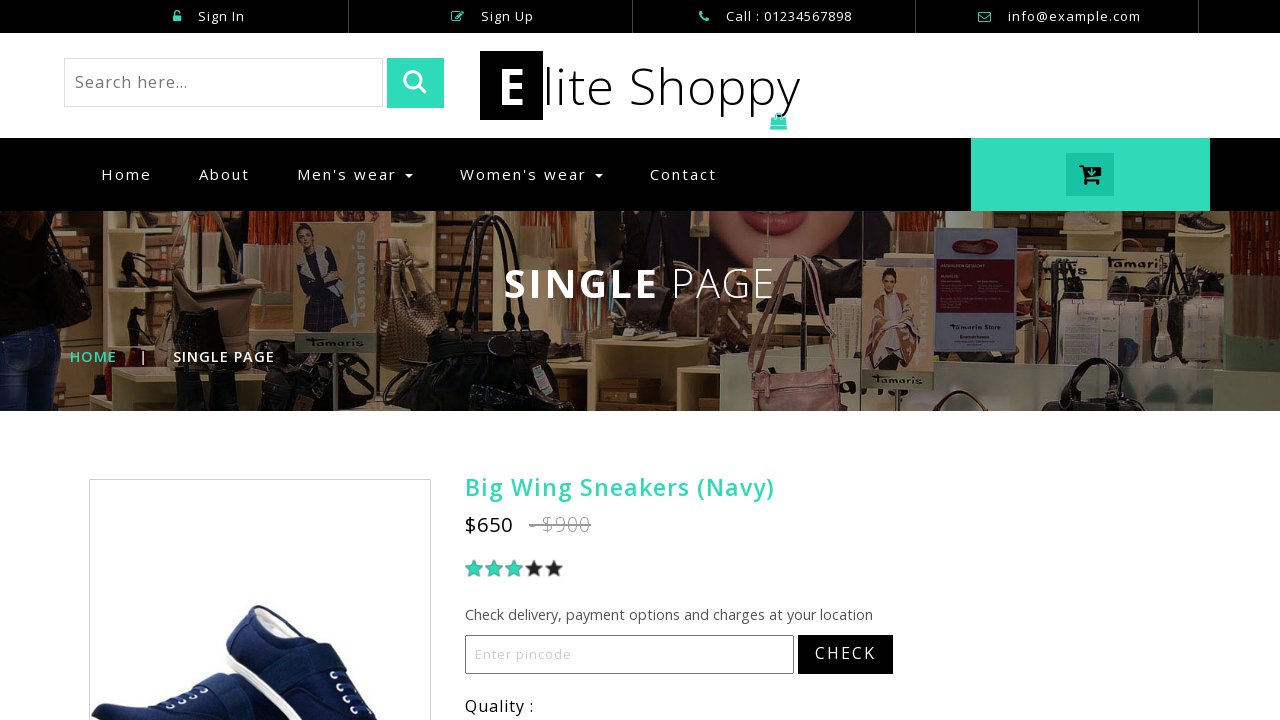

Product detail page loaded successfully
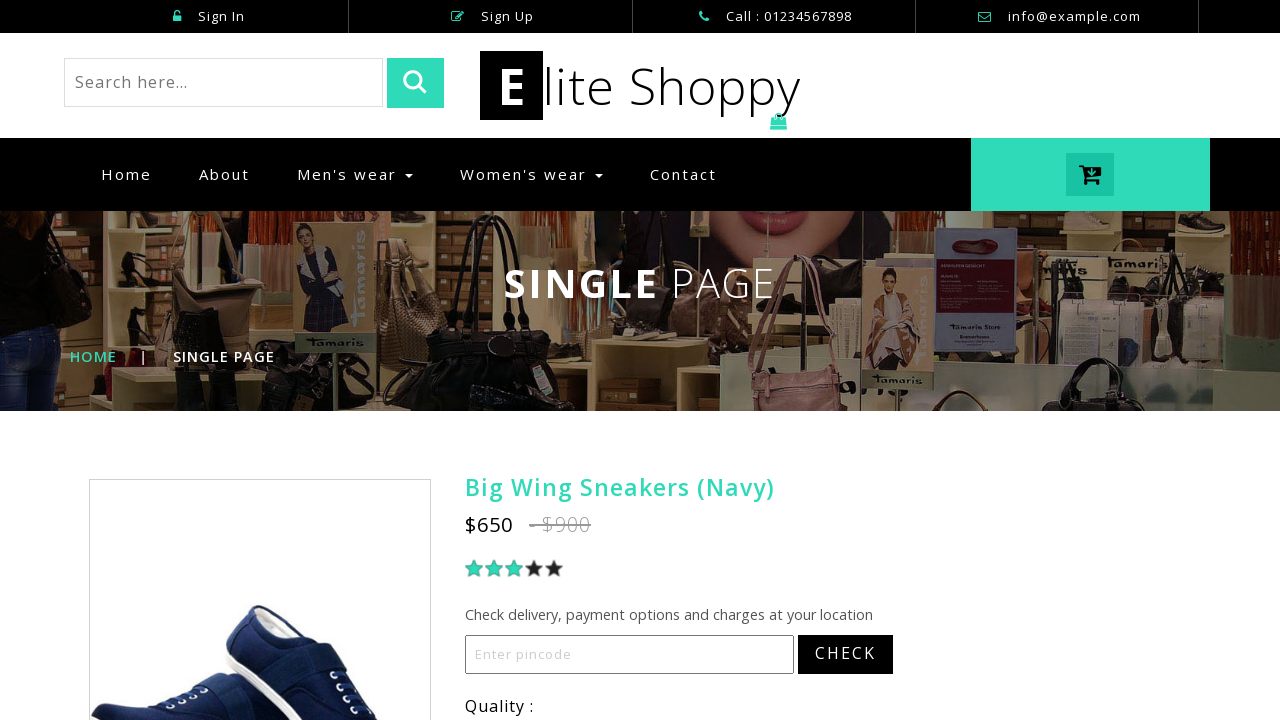

Product description section is visible
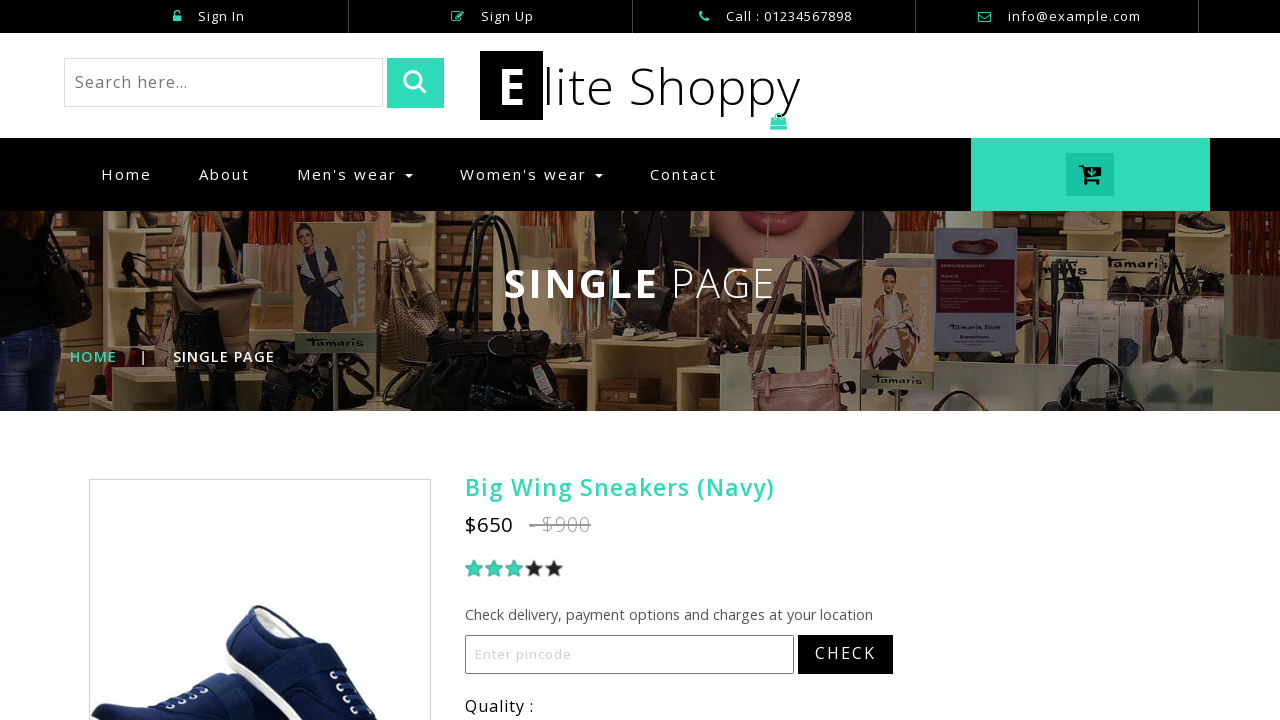

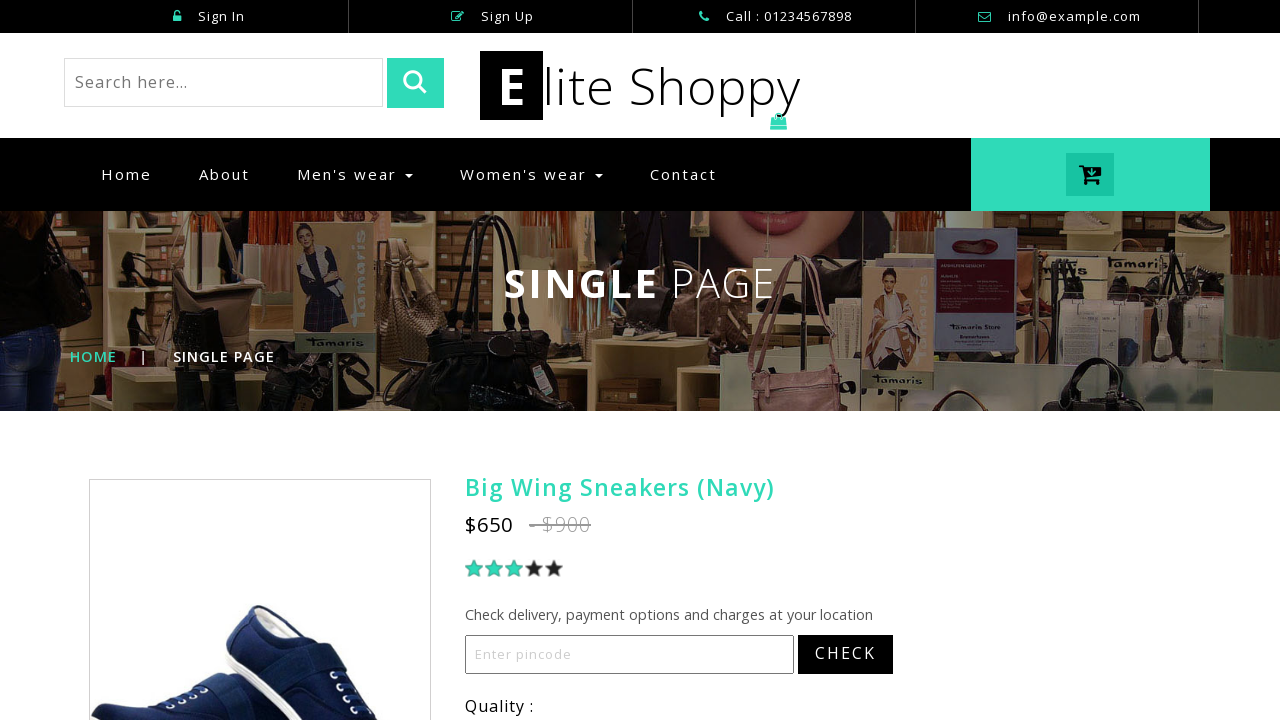